Tests mouse event handling by navigating to a lesson page and verifying single click, double click, and shift+click behaviors on an interactive element, checking click count, click type, and modifier keys after each action.

Starting URL: https://material.playwrightvn.com

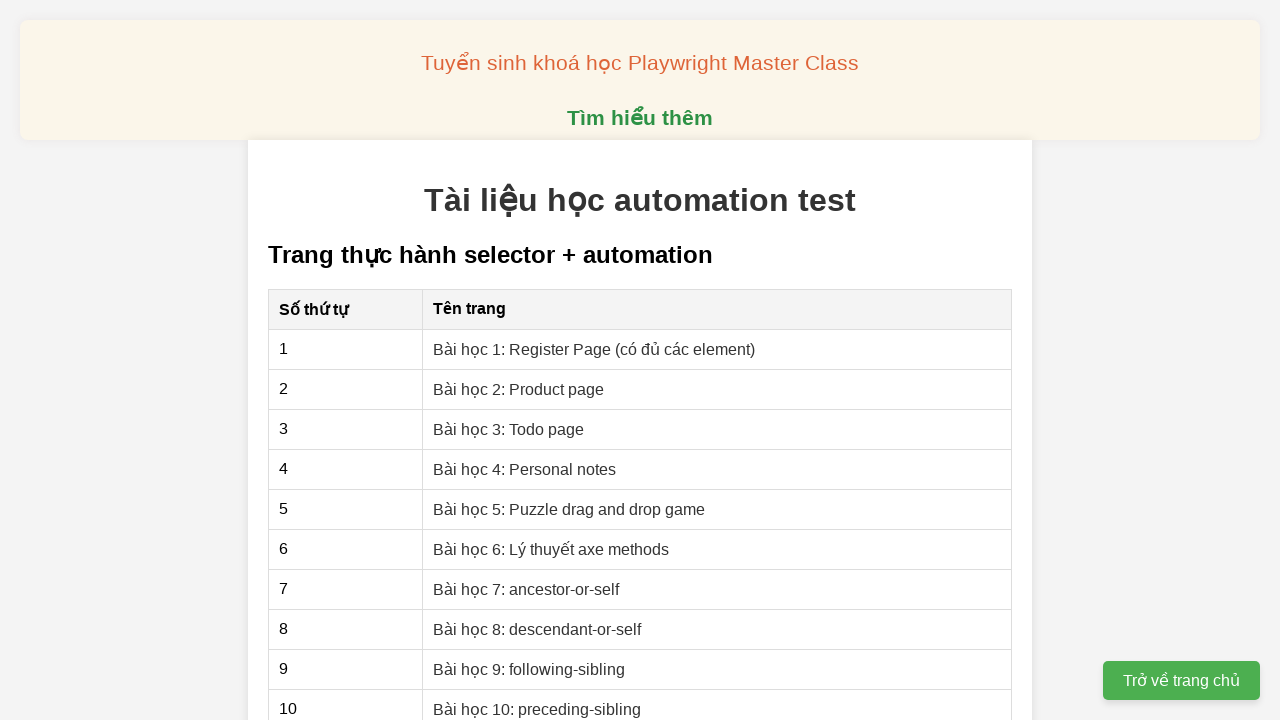

Clicked on lesson 5: Mouse event handling at (510, 360) on xpath=//a[@href="018-mouse.html"]
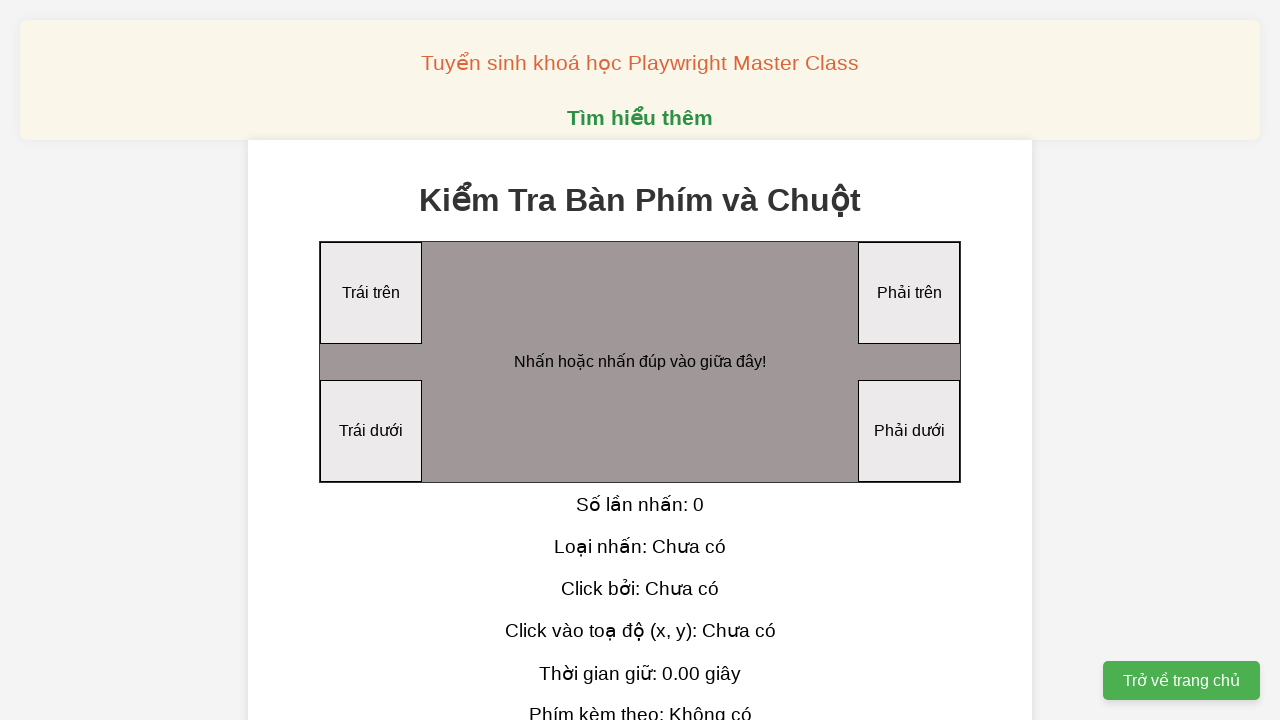

Performed single click on the click area at (640, 362) on xpath=//div[@class="click-area"]
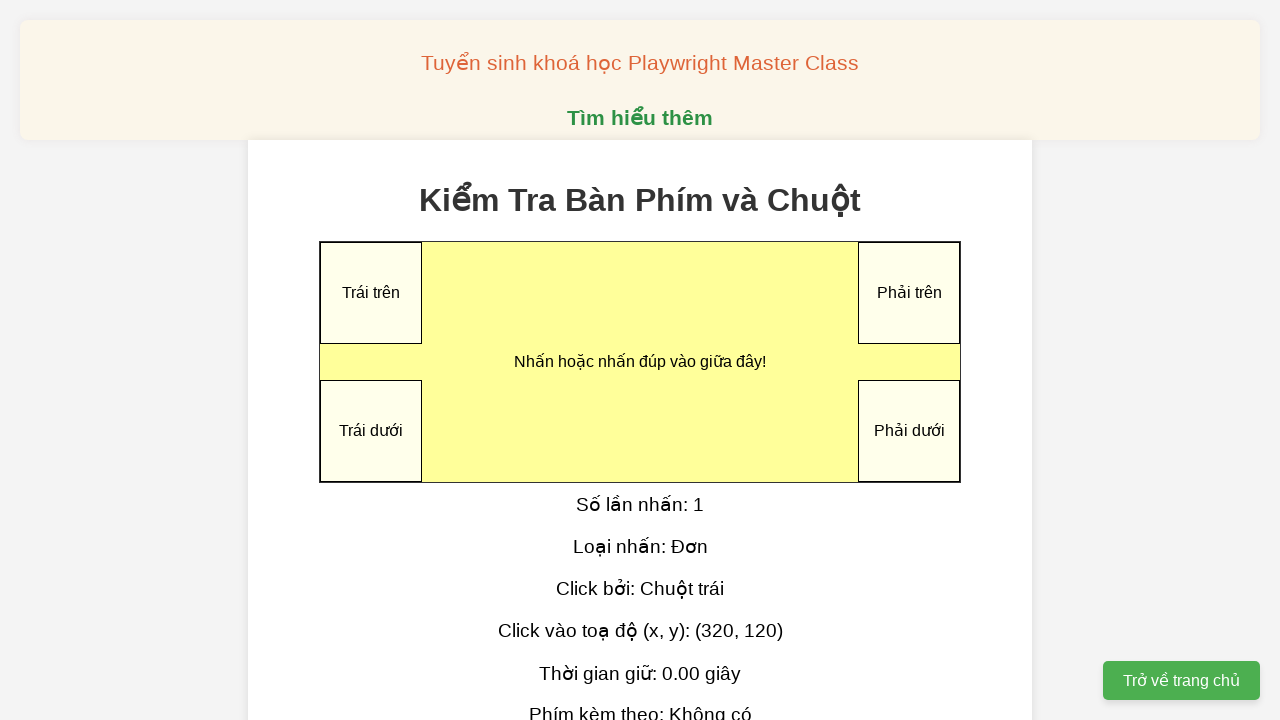

Verified click count is 1
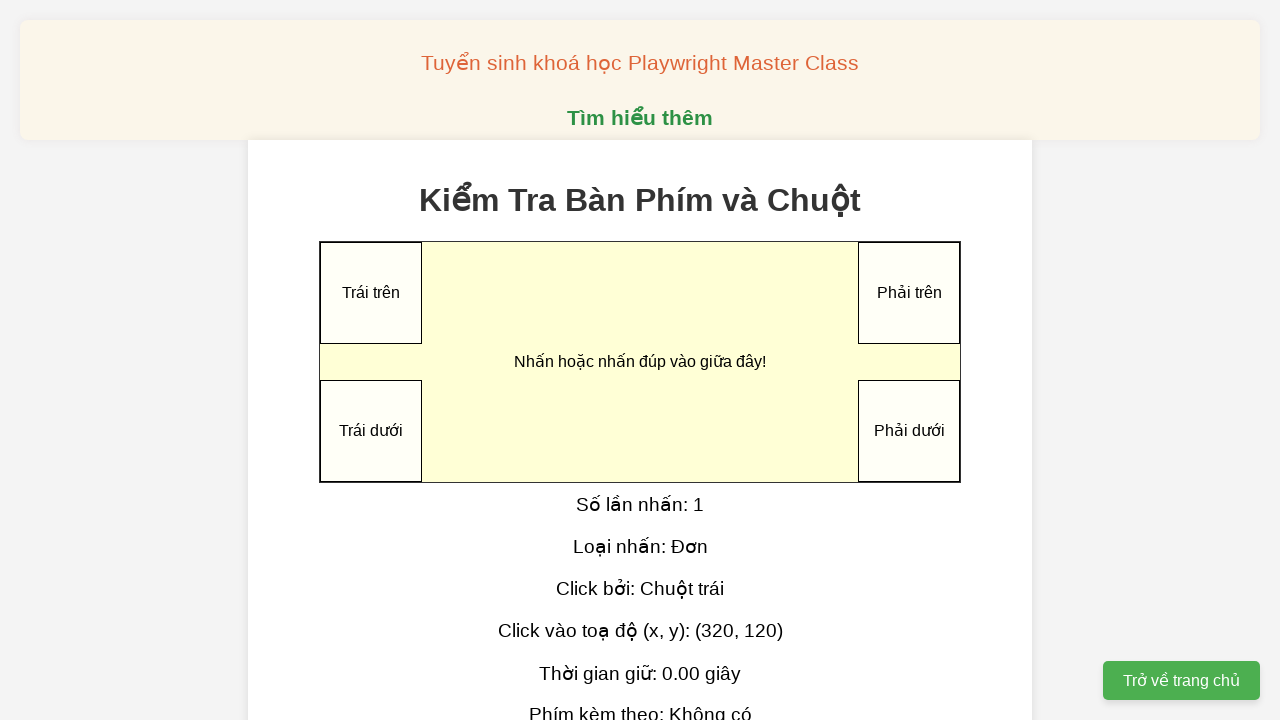

Verified click type is single (Đơn)
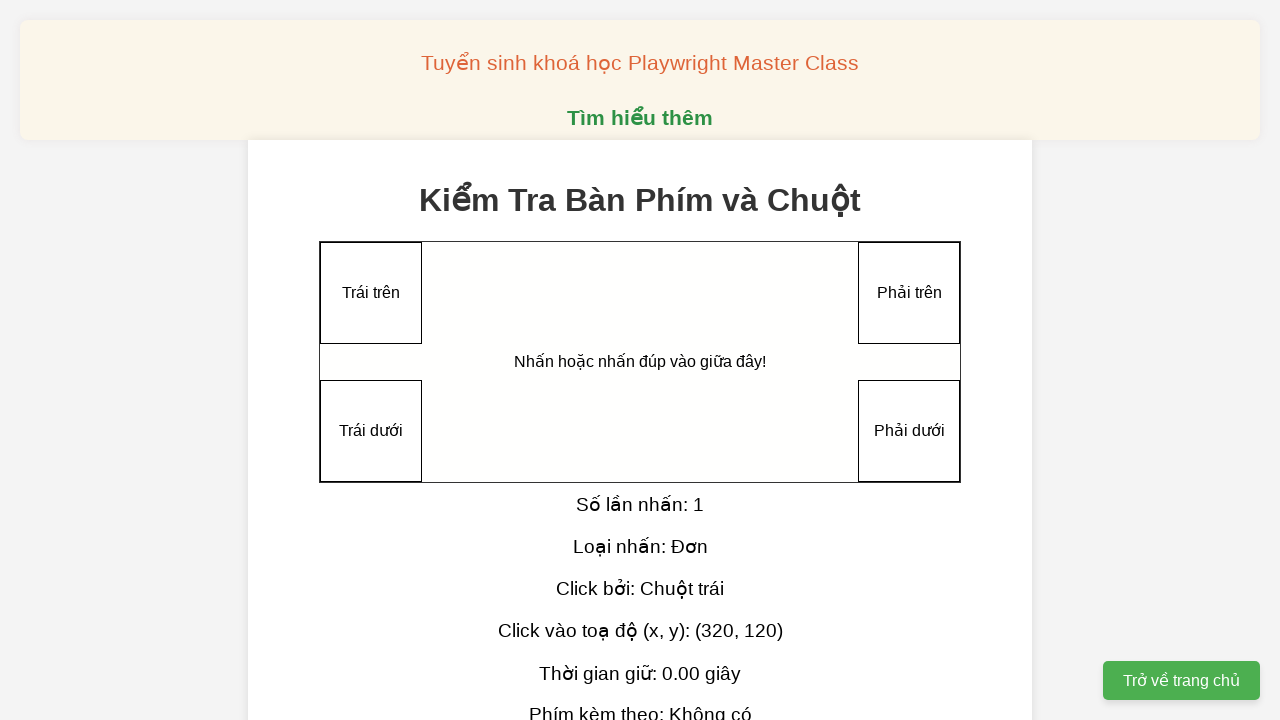

Verified no modifier keys were used
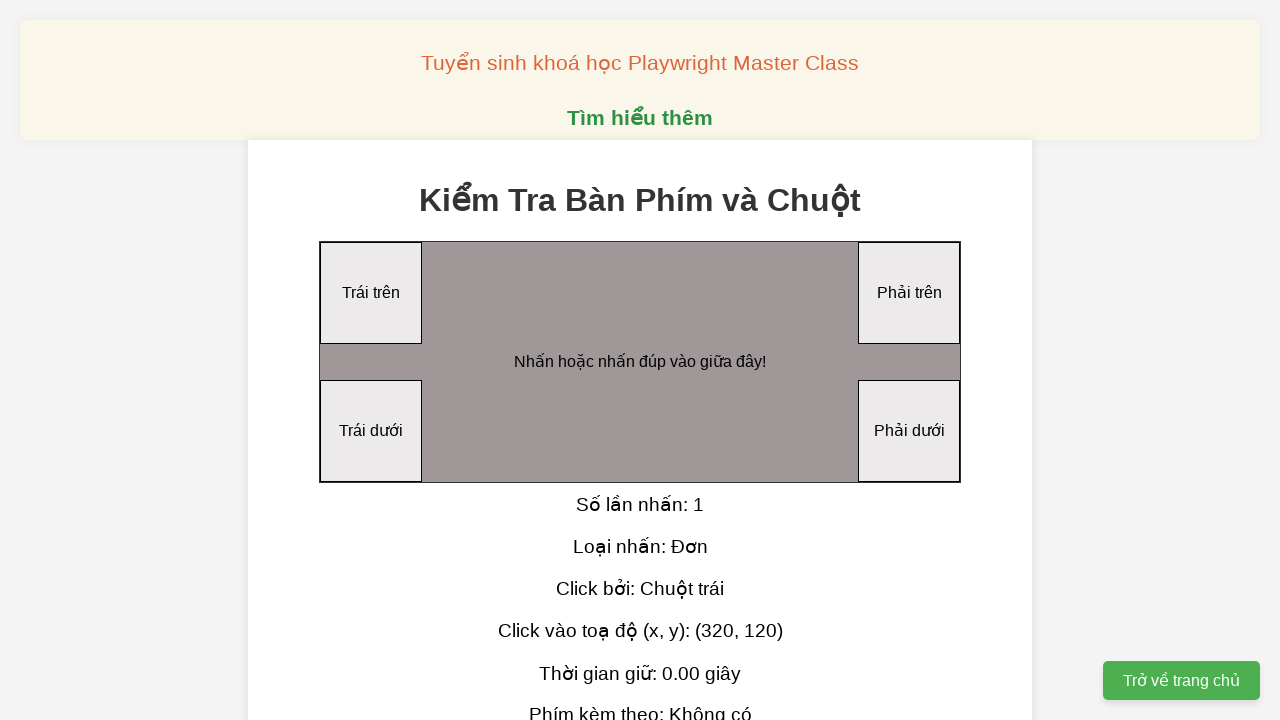

Performed double click on the click area at (640, 362) on xpath=//div[@class="click-area"]
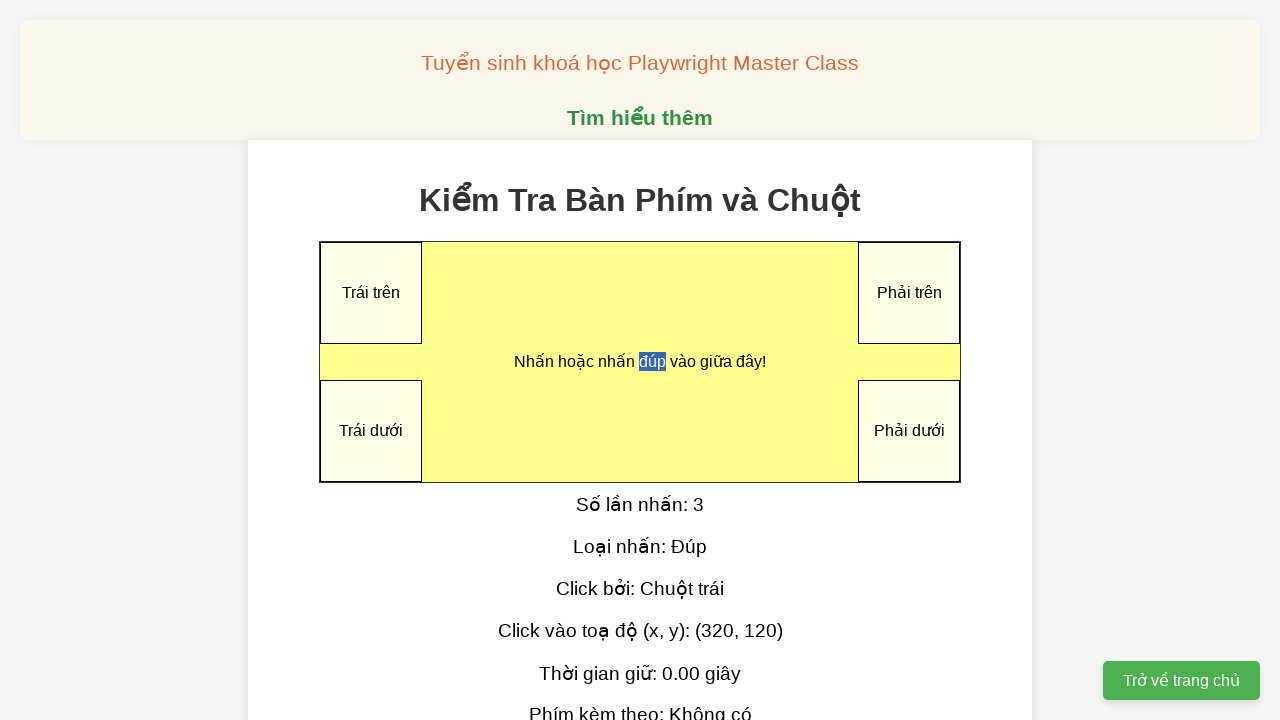

Verified click count is 3 after double click
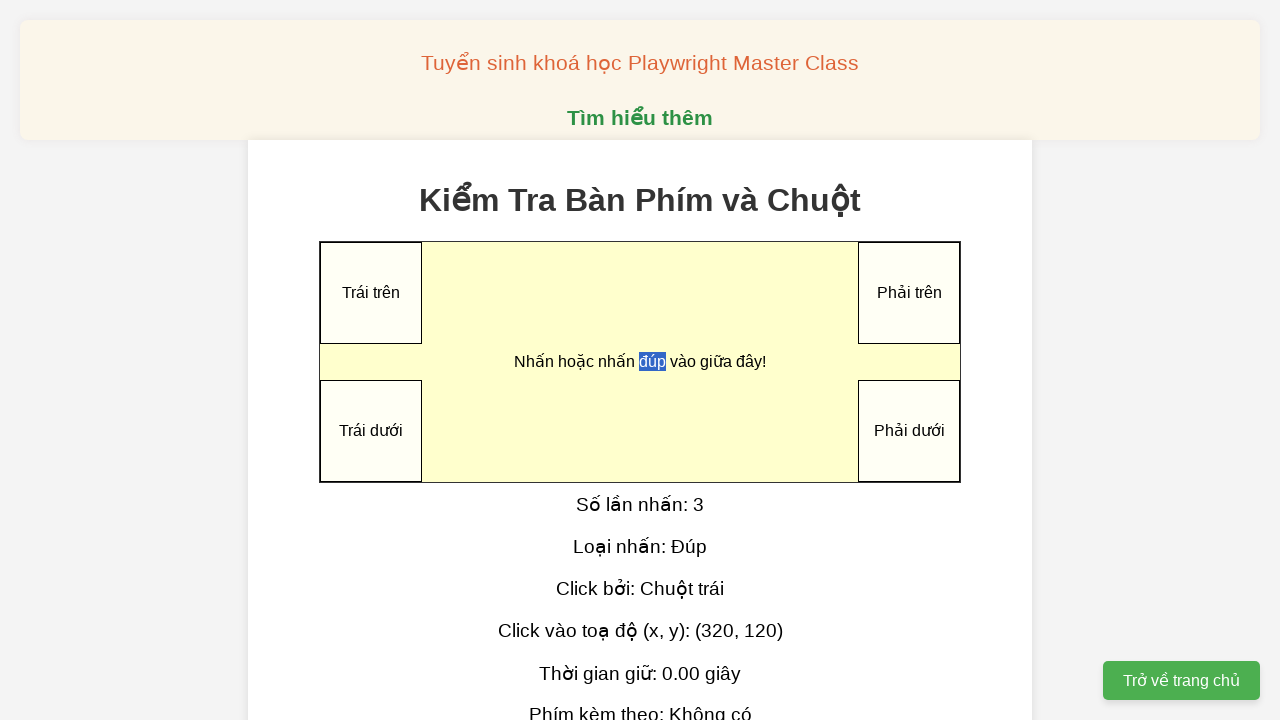

Verified click type is double (Đúp)
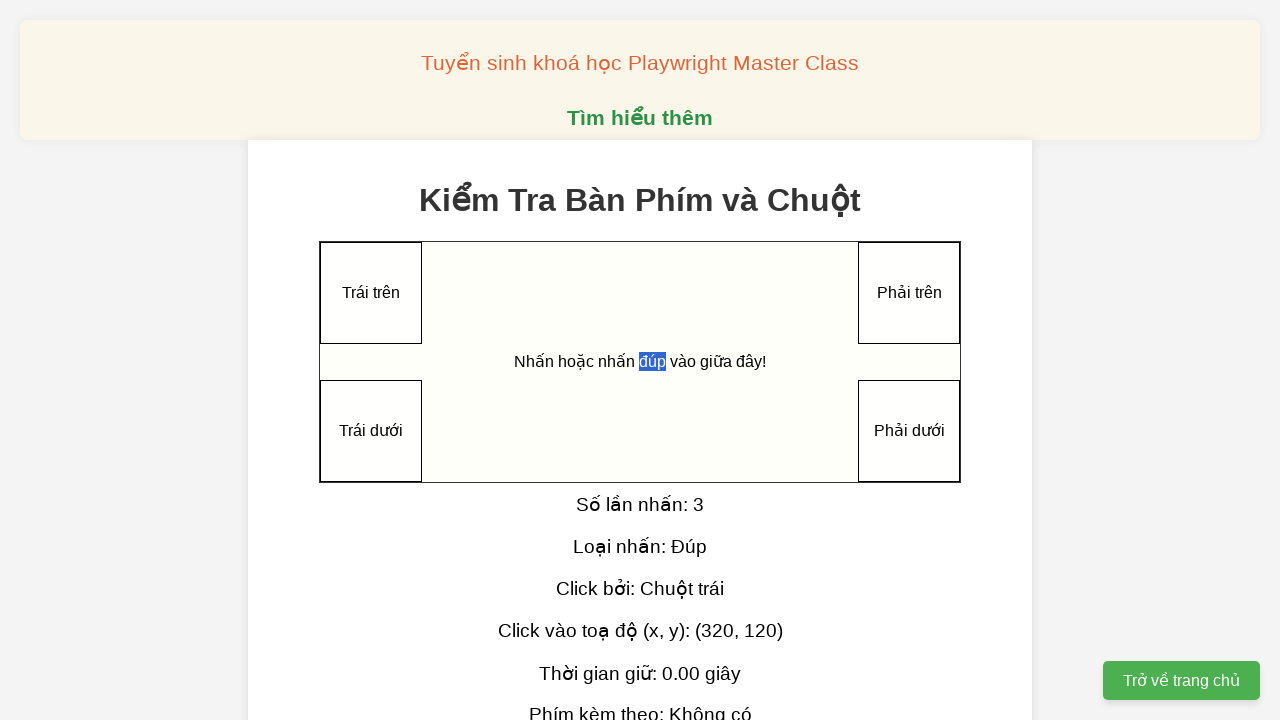

Verified no modifier keys were used for double click
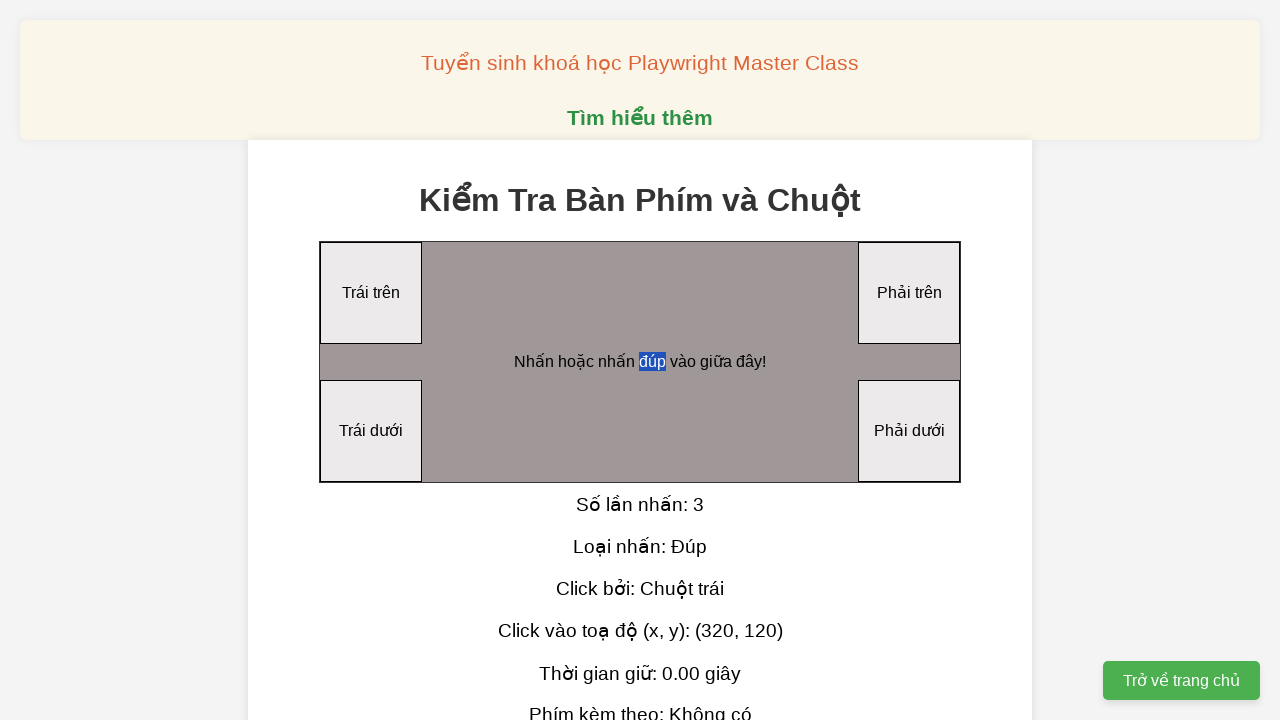

Performed Shift+click on the click area at (640, 362) on xpath=//div[@class="click-area"]
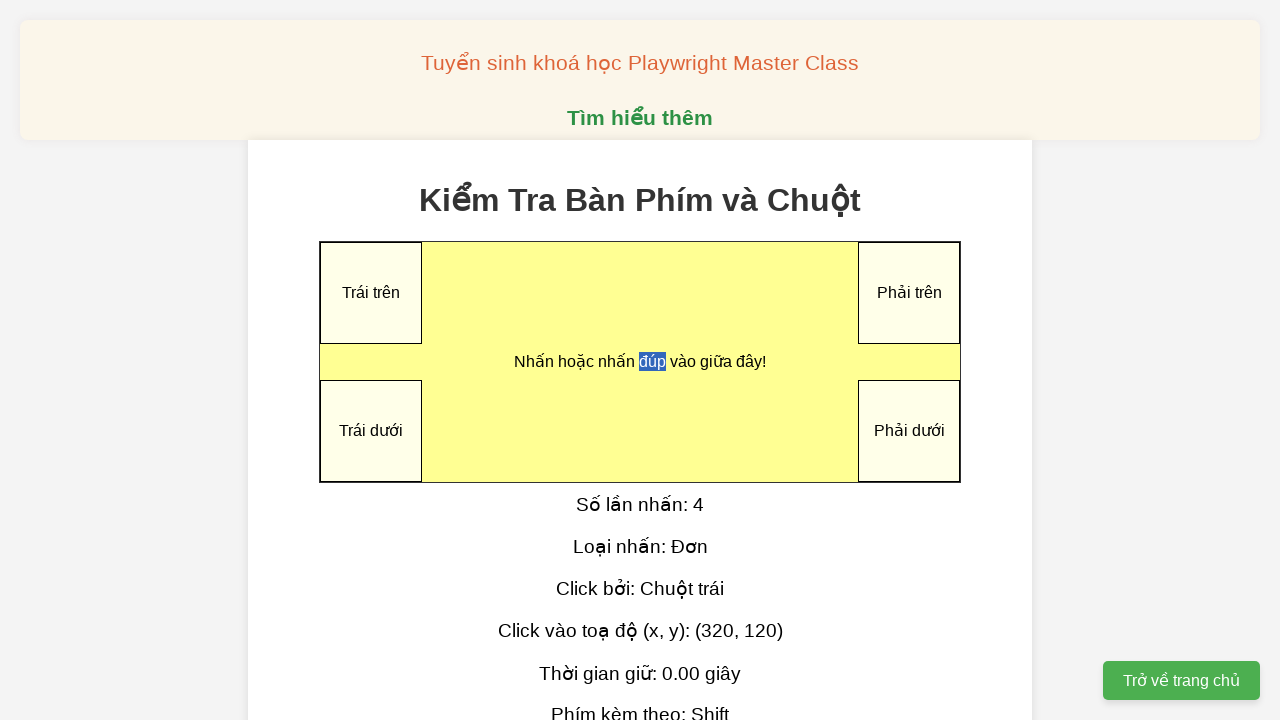

Verified click count is 4 after Shift+click
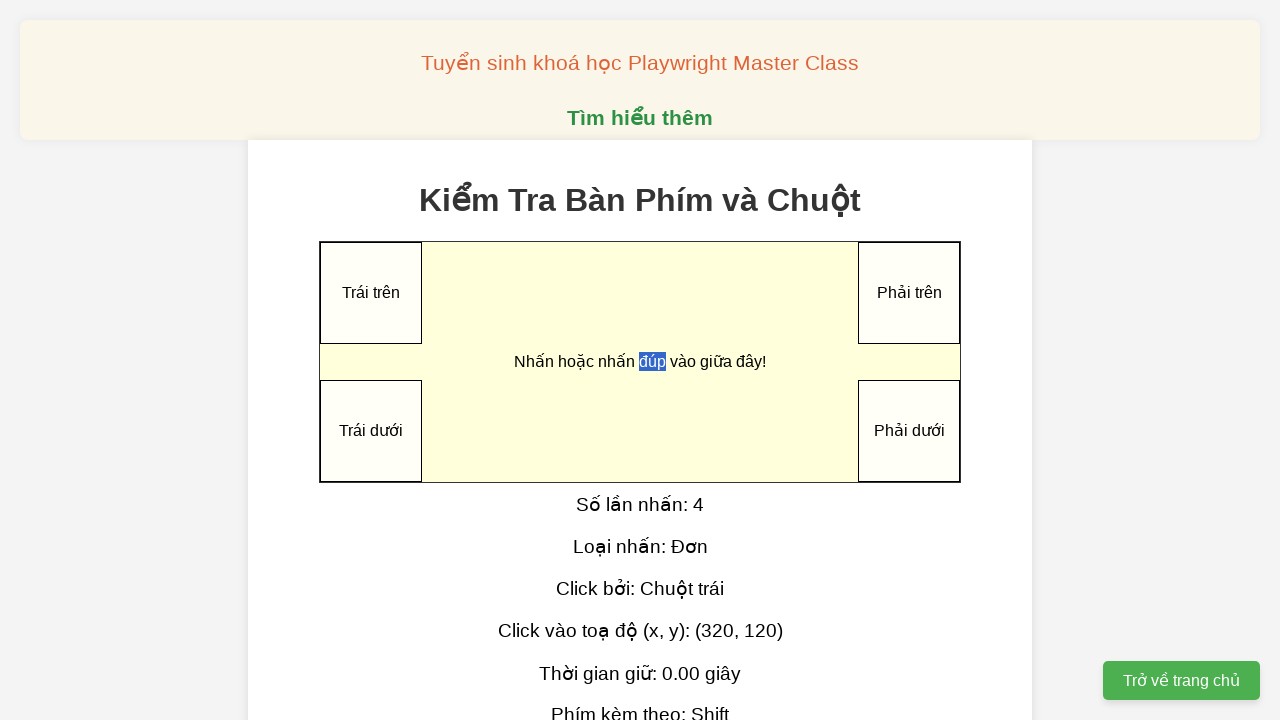

Verified click type is single (Đơn) for Shift+click
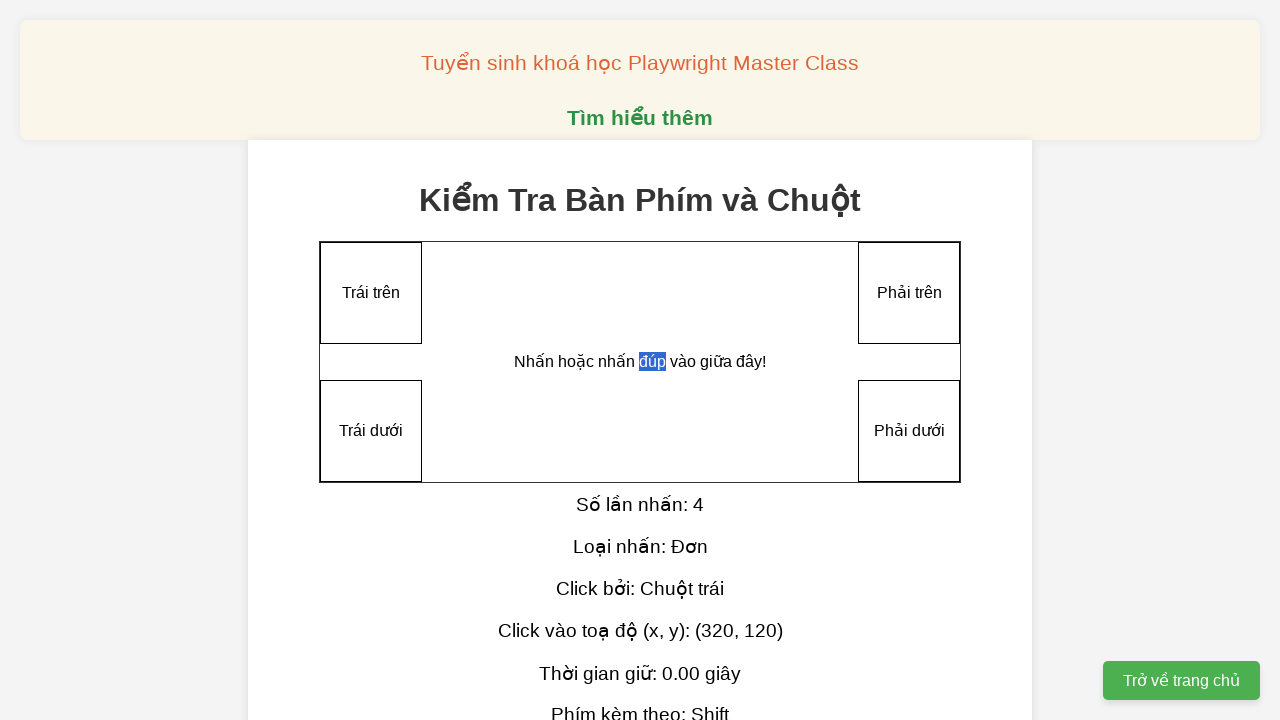

Verified Shift modifier key was detected
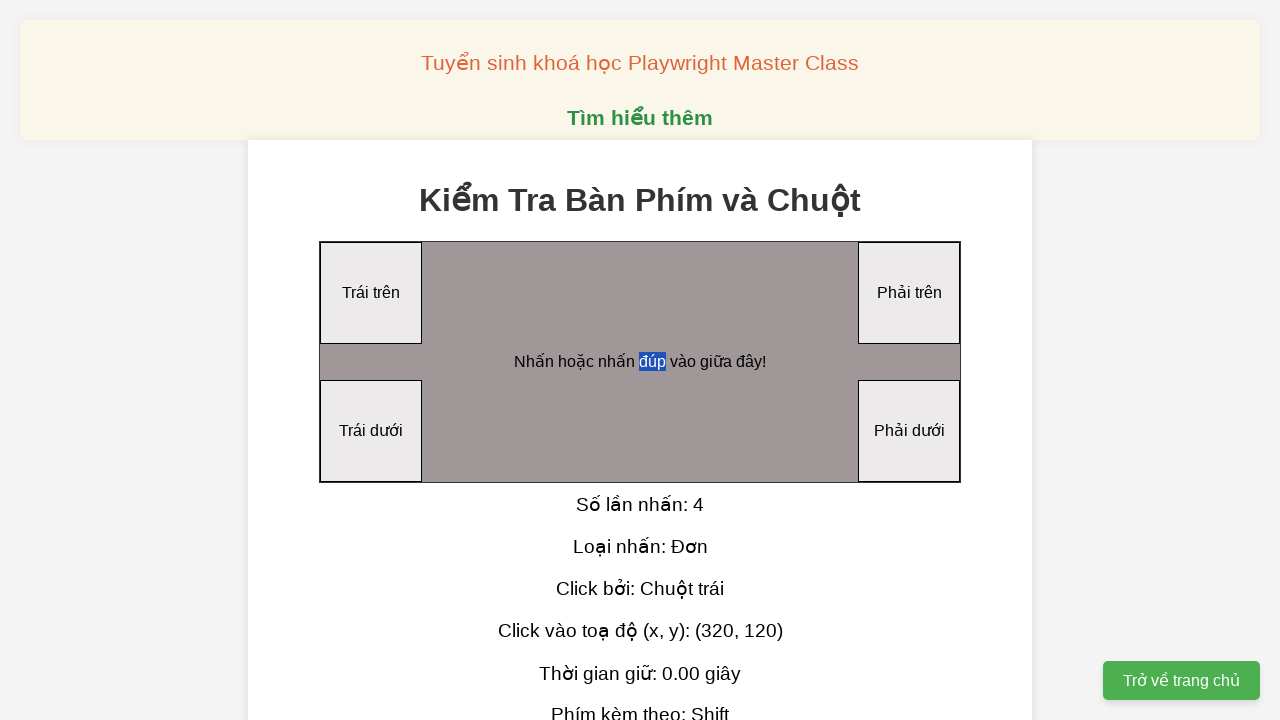

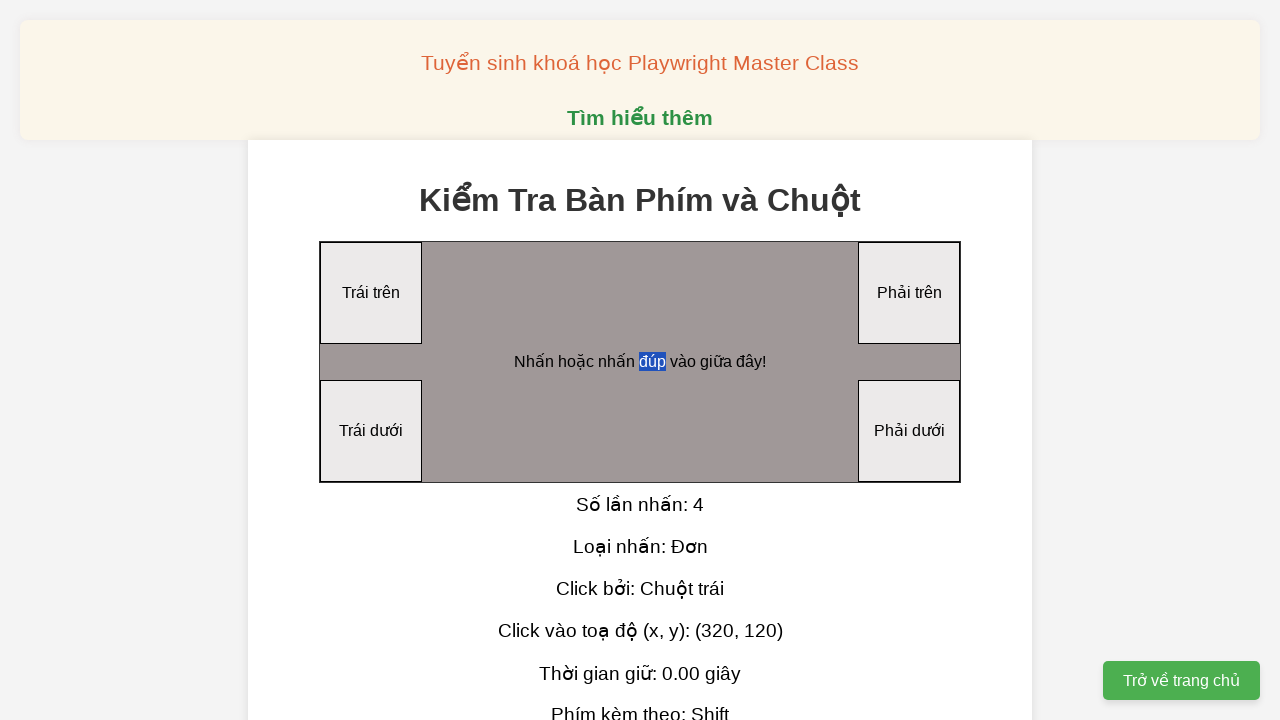